Opens a browser in fullscreen mode and navigates to the ATU (Atlantic Technological University) website to verify the page loads successfully.

Starting URL: https://www.atu.ie/

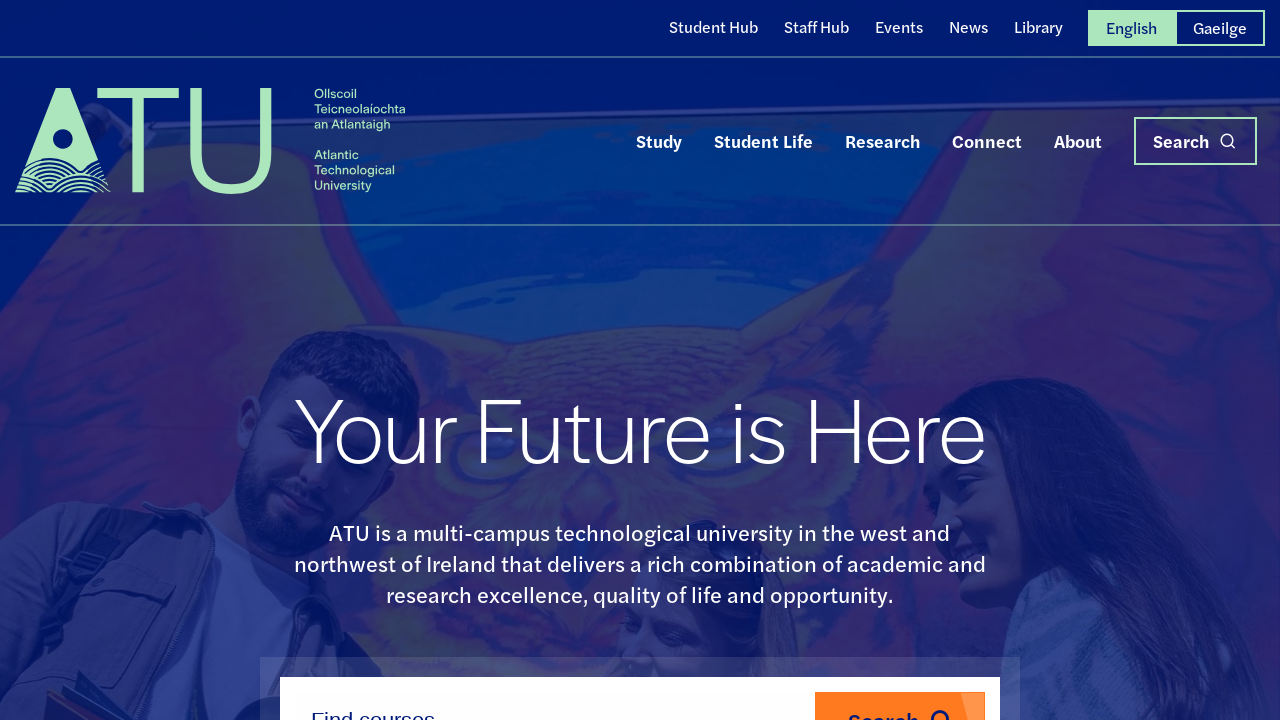

Set viewport size to 1920x1080 (fullscreen-like mode)
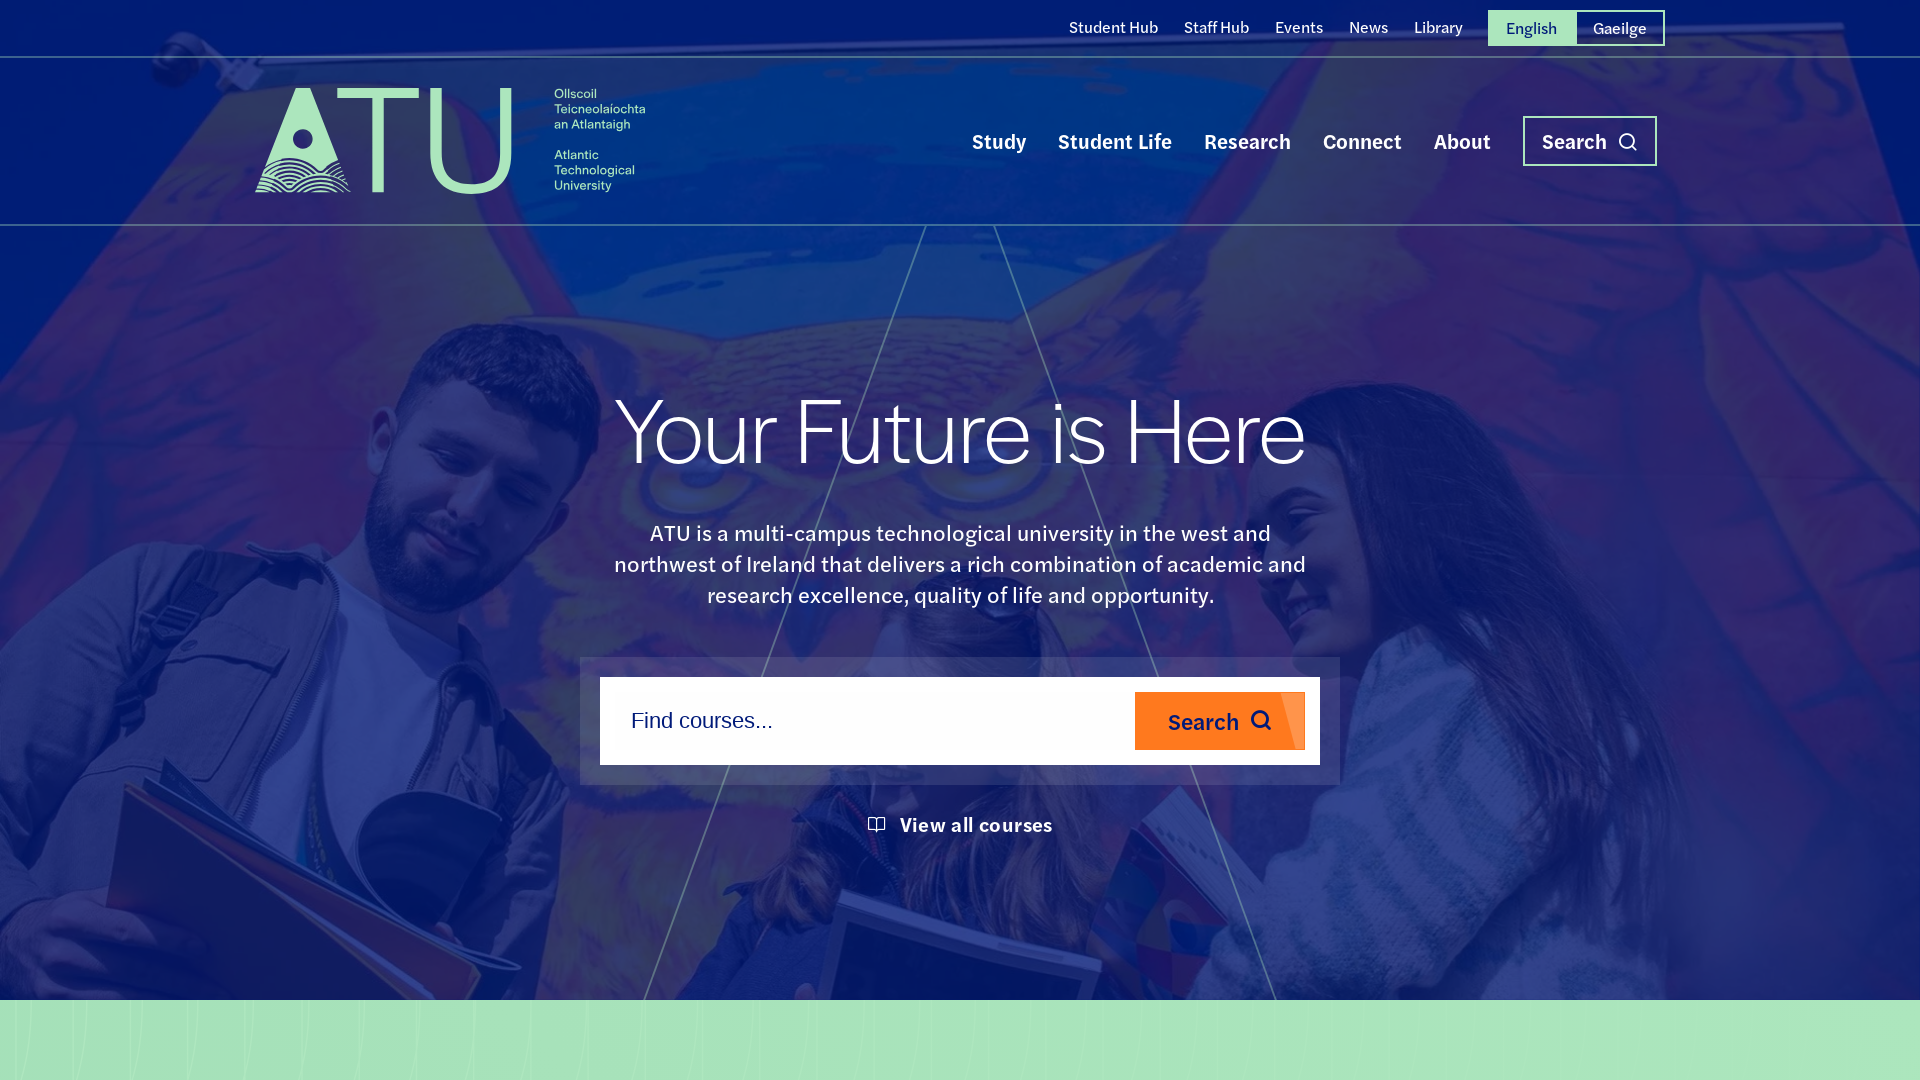

Navigated to https://www.atu.ie/
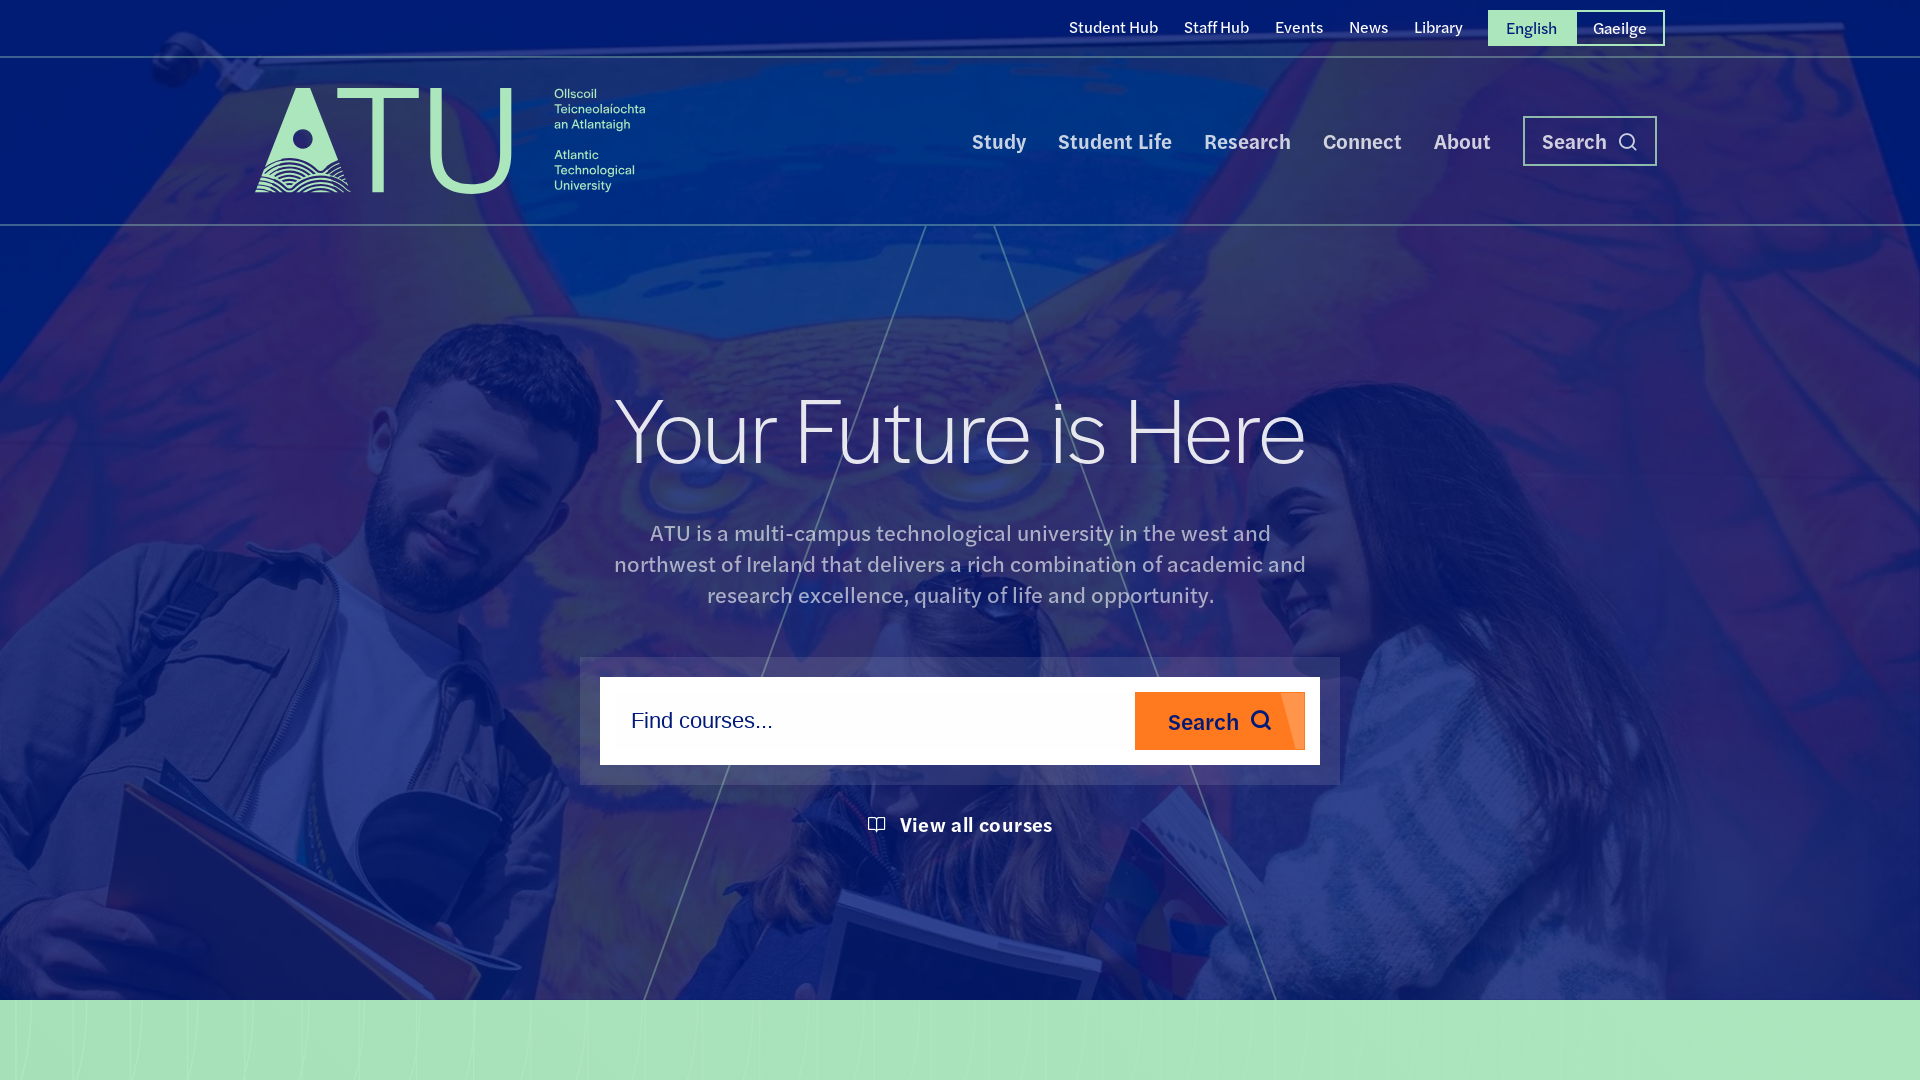

Page DOM content fully loaded
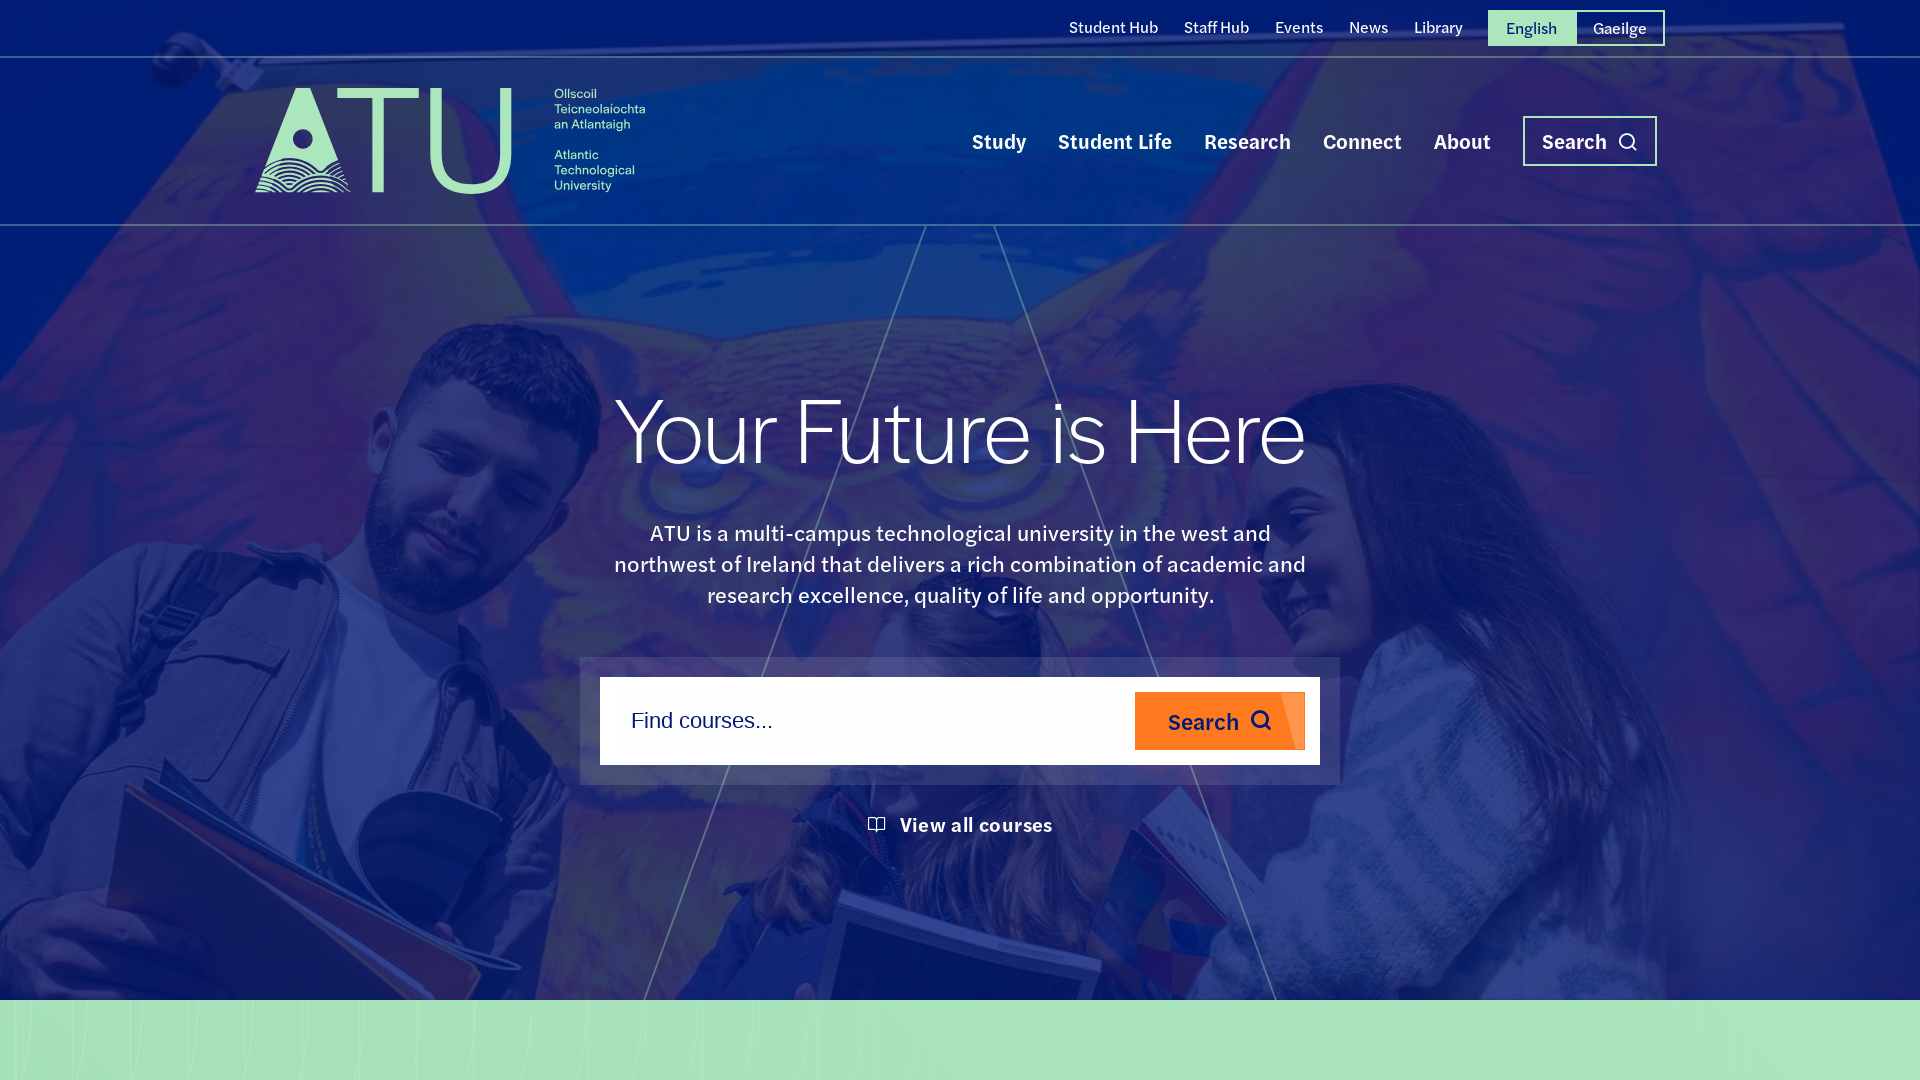

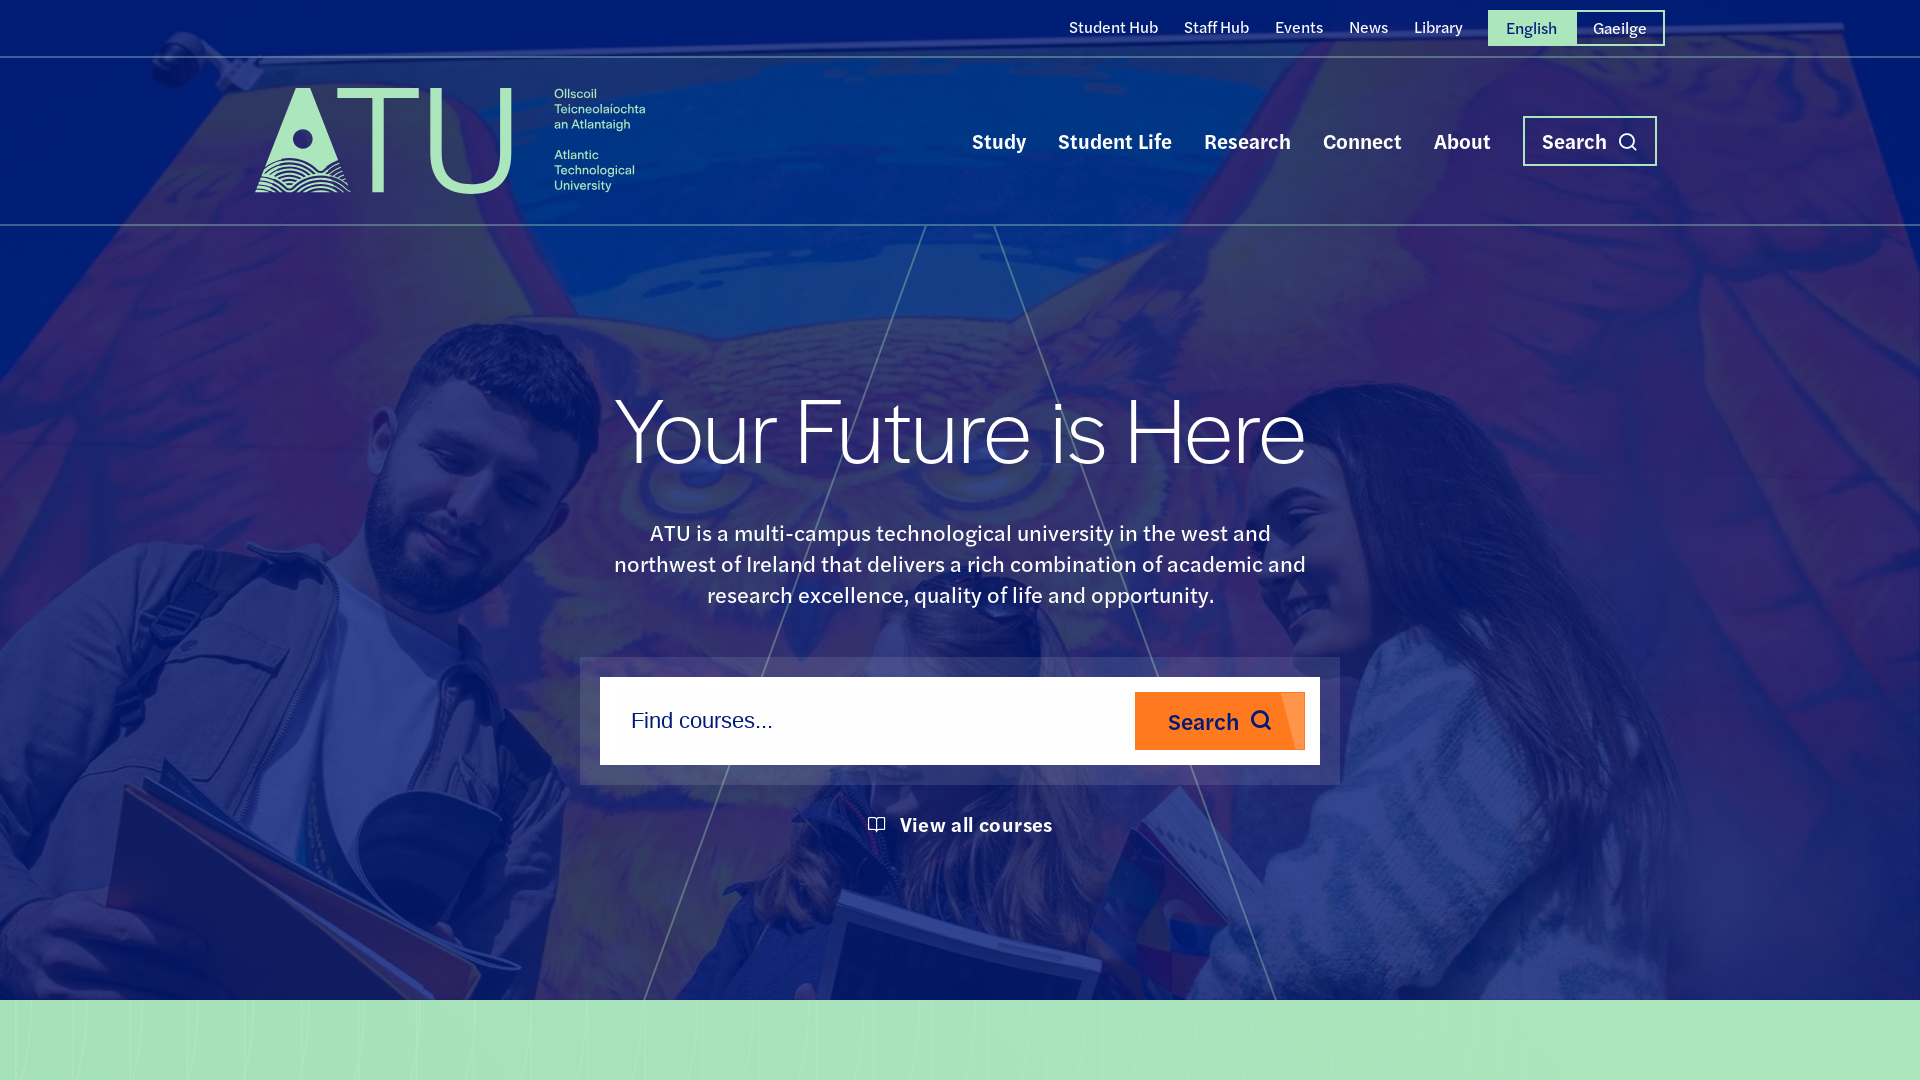